Tests a banking demo application by selecting a customer from dropdown, making a deposit, attempting withdrawals (both failed and successful), and viewing transaction history.

Starting URL: https://www.globalsqa.com/angularJs-protractor/BankingProject/#/login

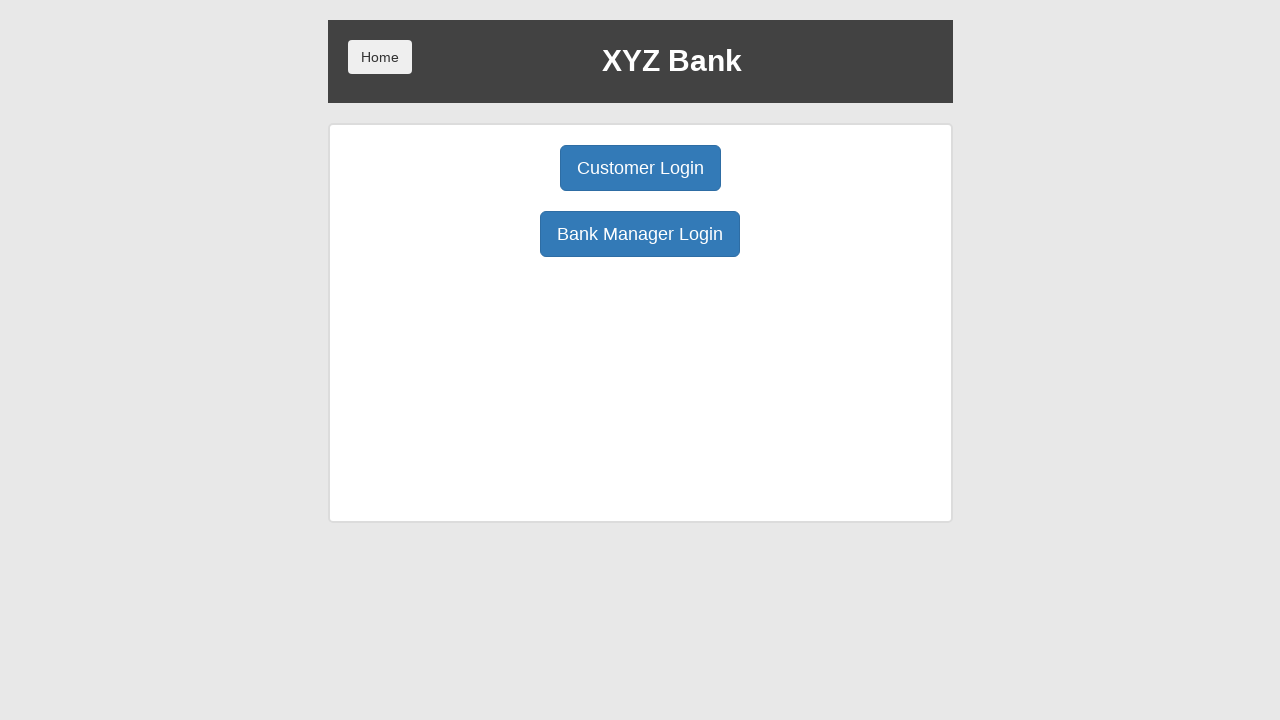

Clicked Customer Login button at (640, 168) on [ng-click='customer()']
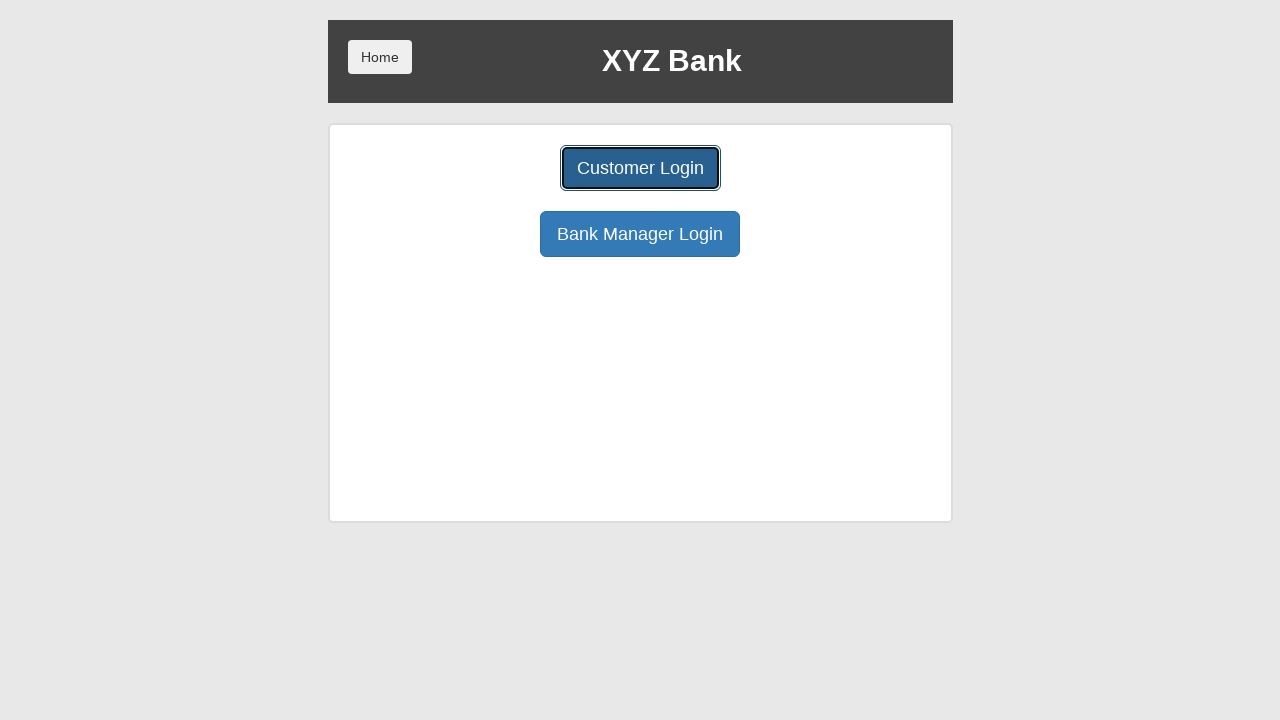

Selected Harry Potter from customer dropdown on [name='userSelect']
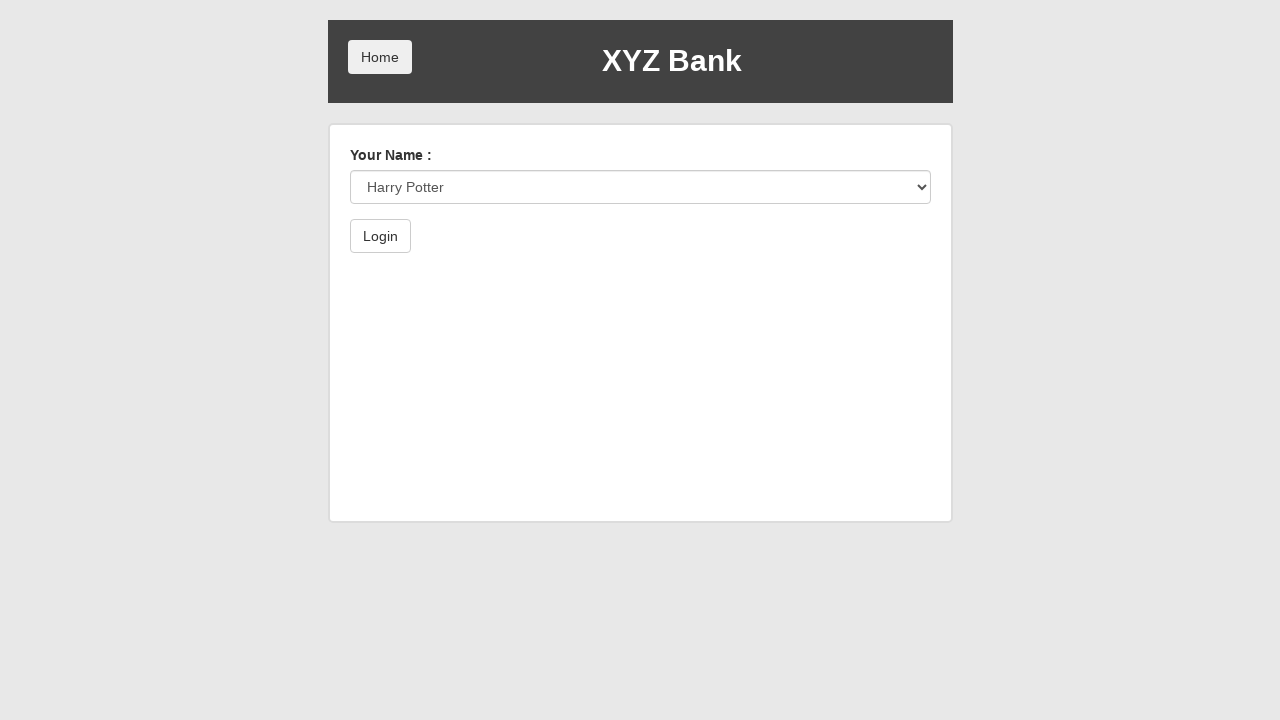

Clicked Login submit button at (380, 236) on [type='submit']
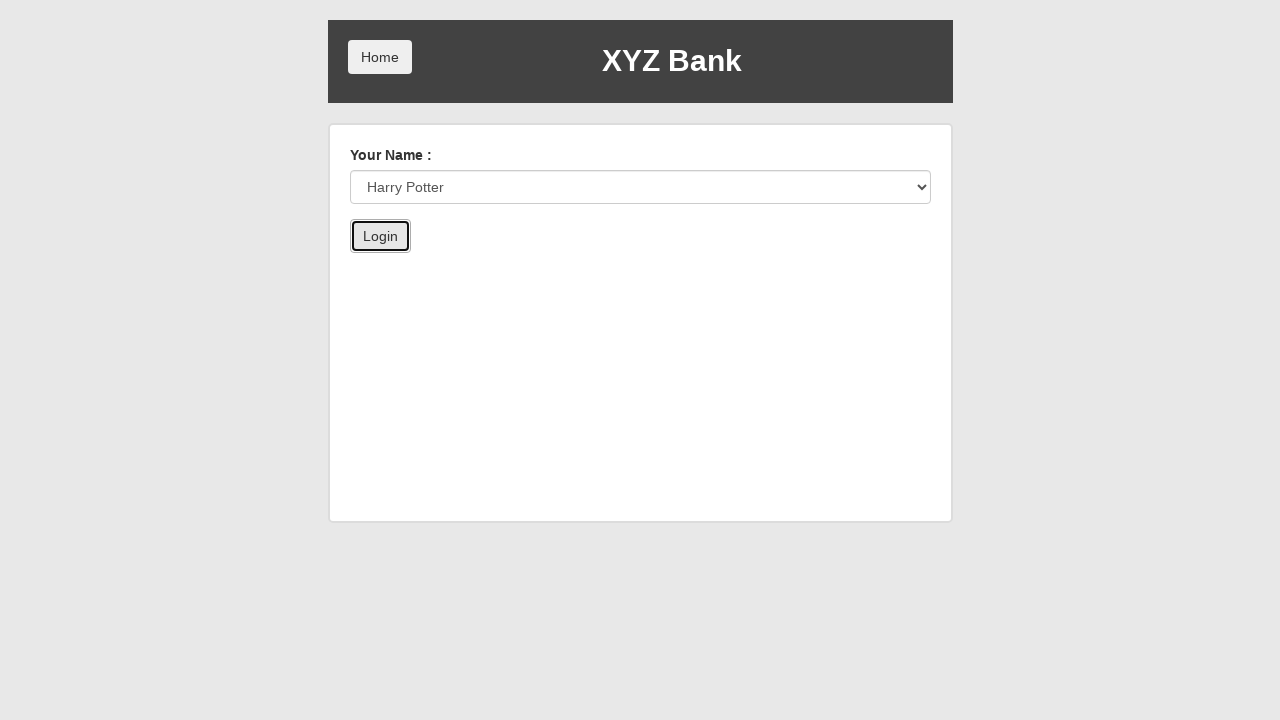

Login successful - welcome message appeared
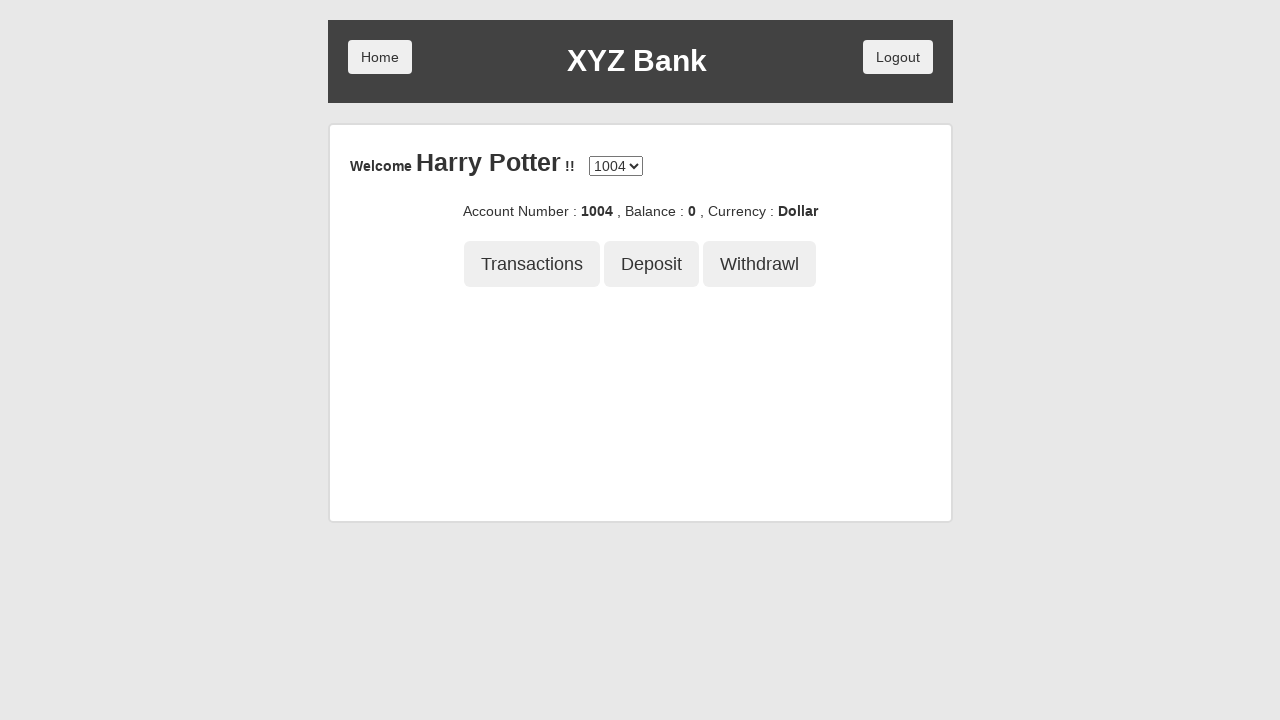

Clicked Deposit button at (652, 264) on [ng-click='deposit()']
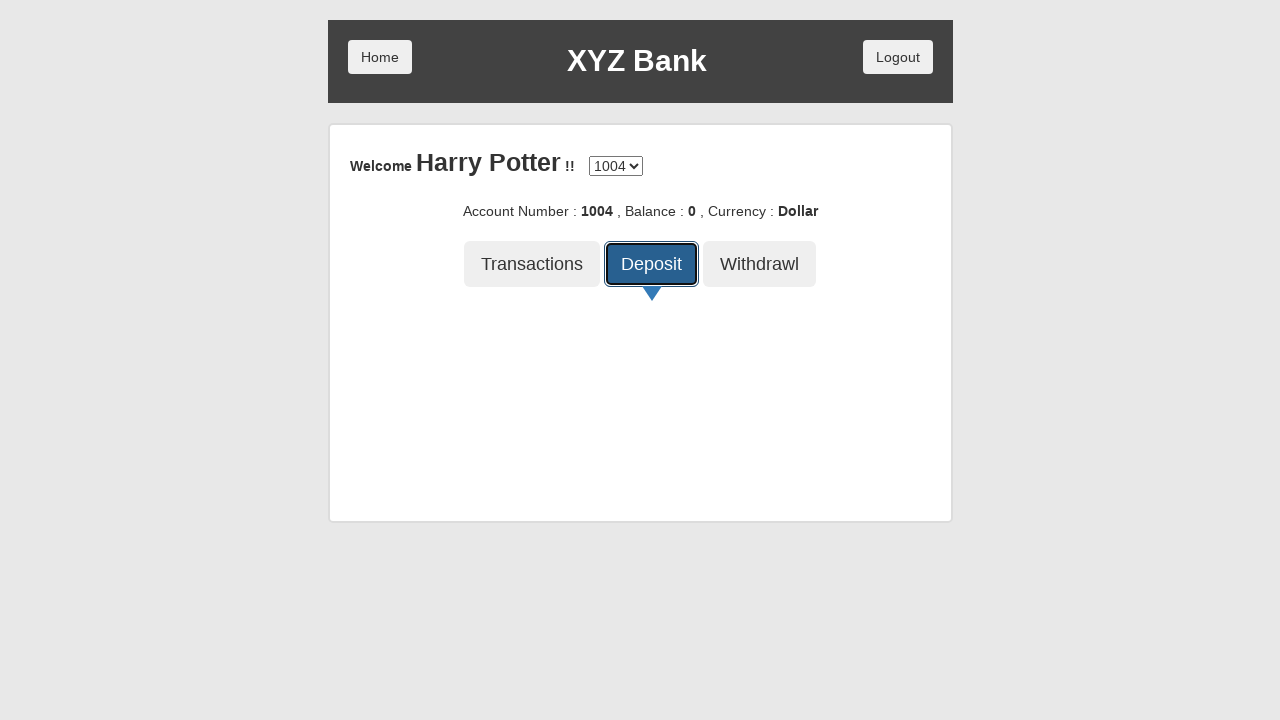

Entered deposit amount of $100 on [ng-model='amount']
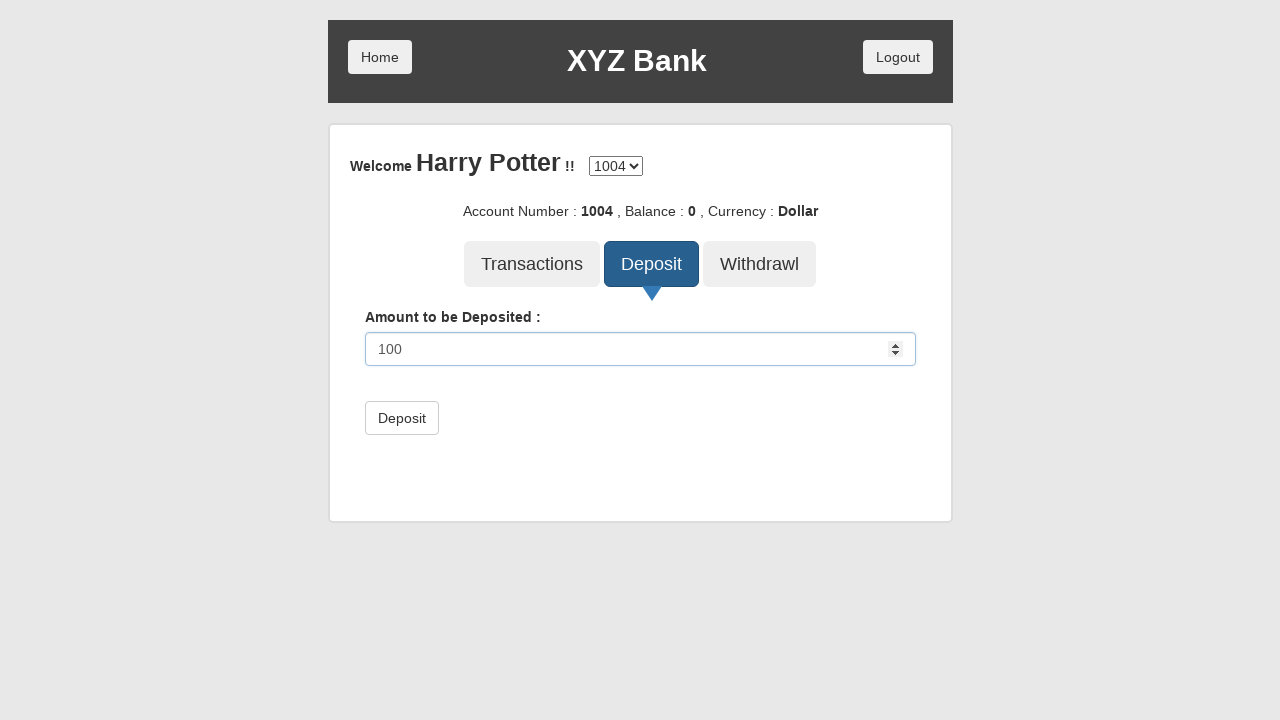

Submitted deposit transaction at (402, 418) on [type='submit']
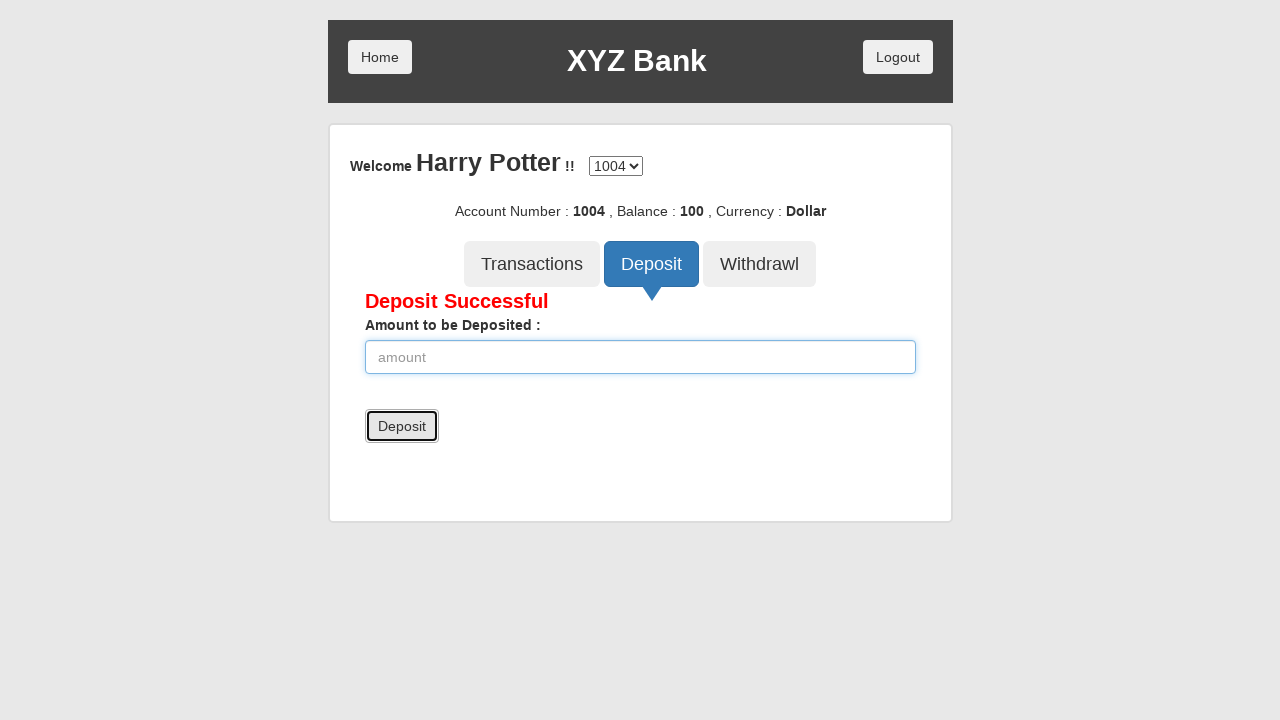

Deposit success message displayed
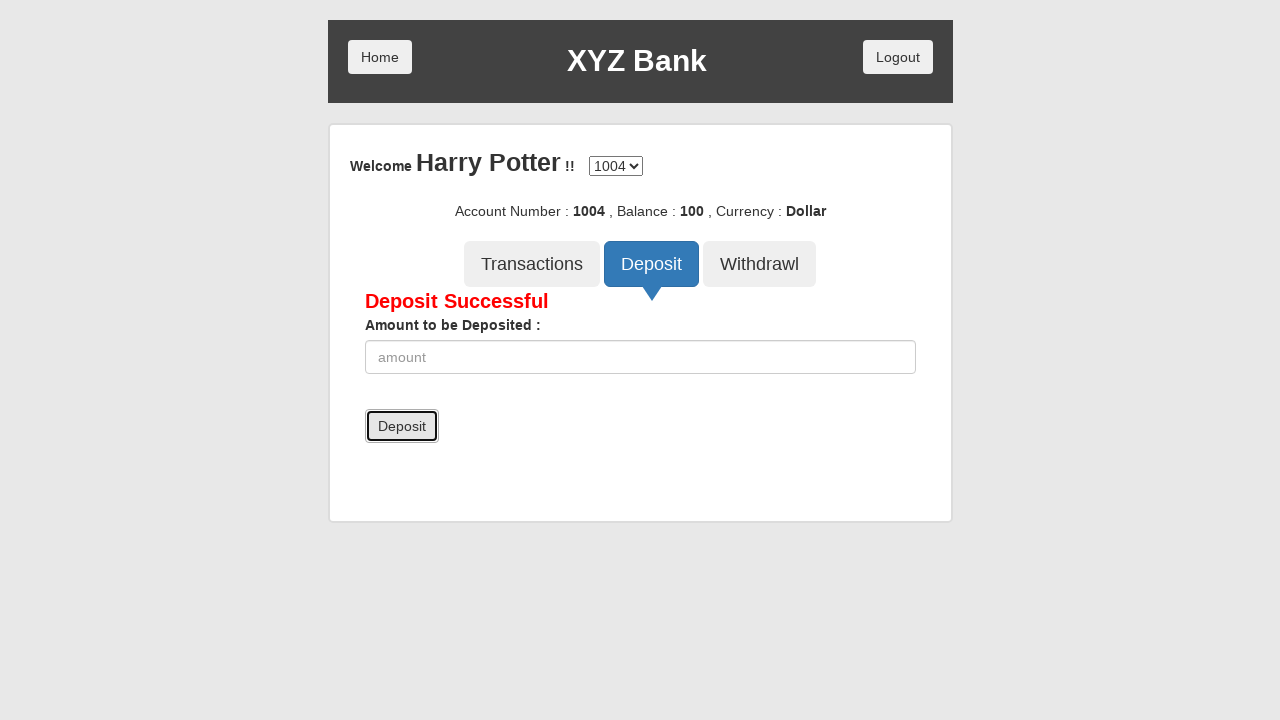

Clicked Withdraw button at (760, 264) on [ng-click='withdrawl()']
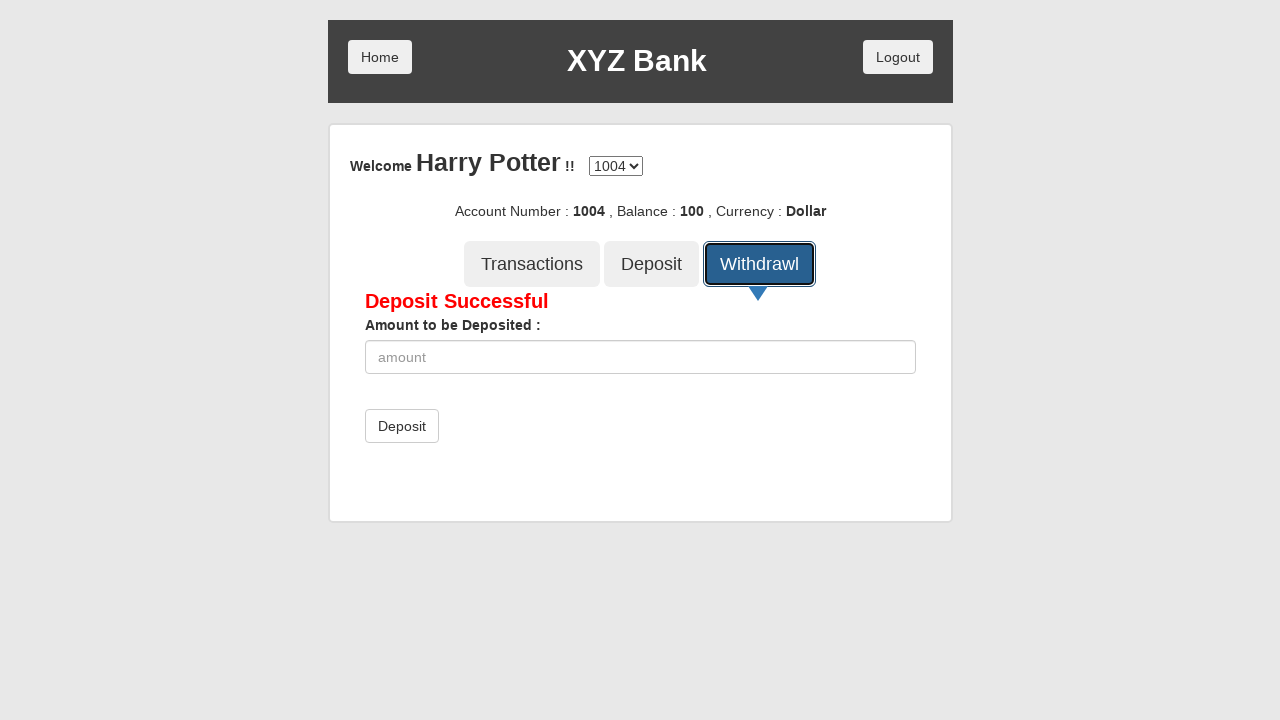

Waited for withdraw form to load
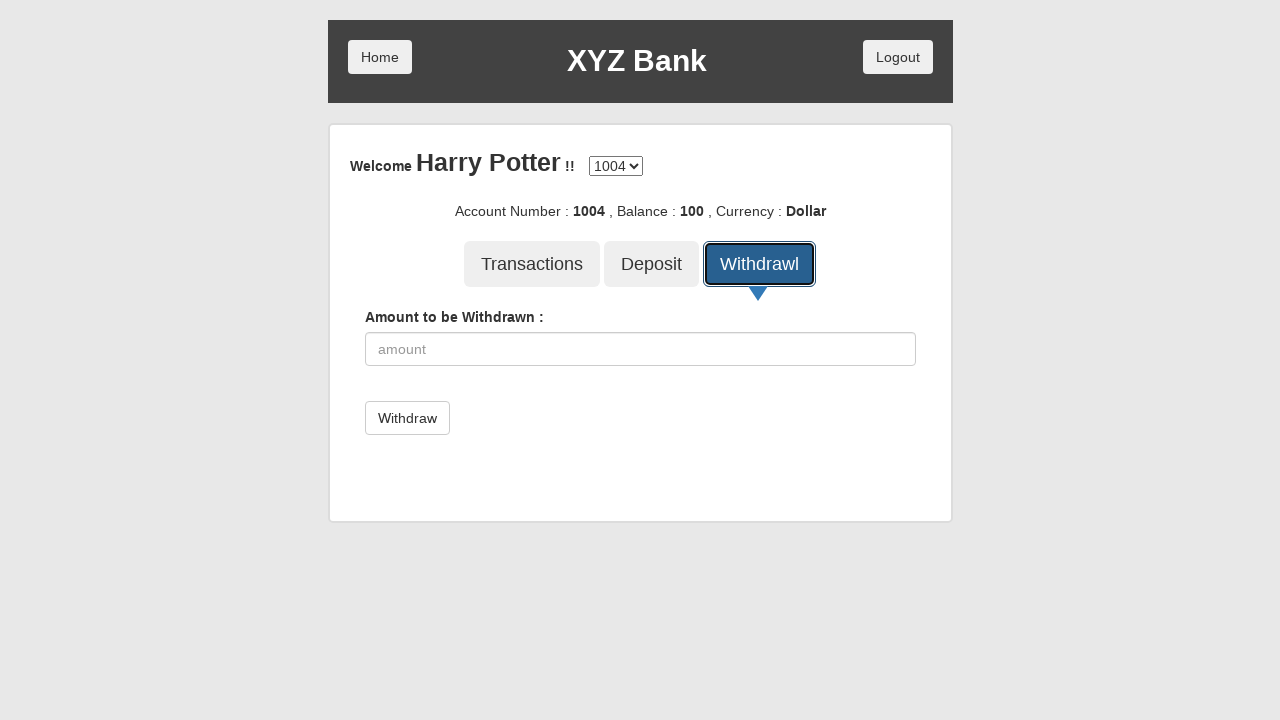

Entered withdrawal amount of $5000 (exceeds balance) on [type='number']
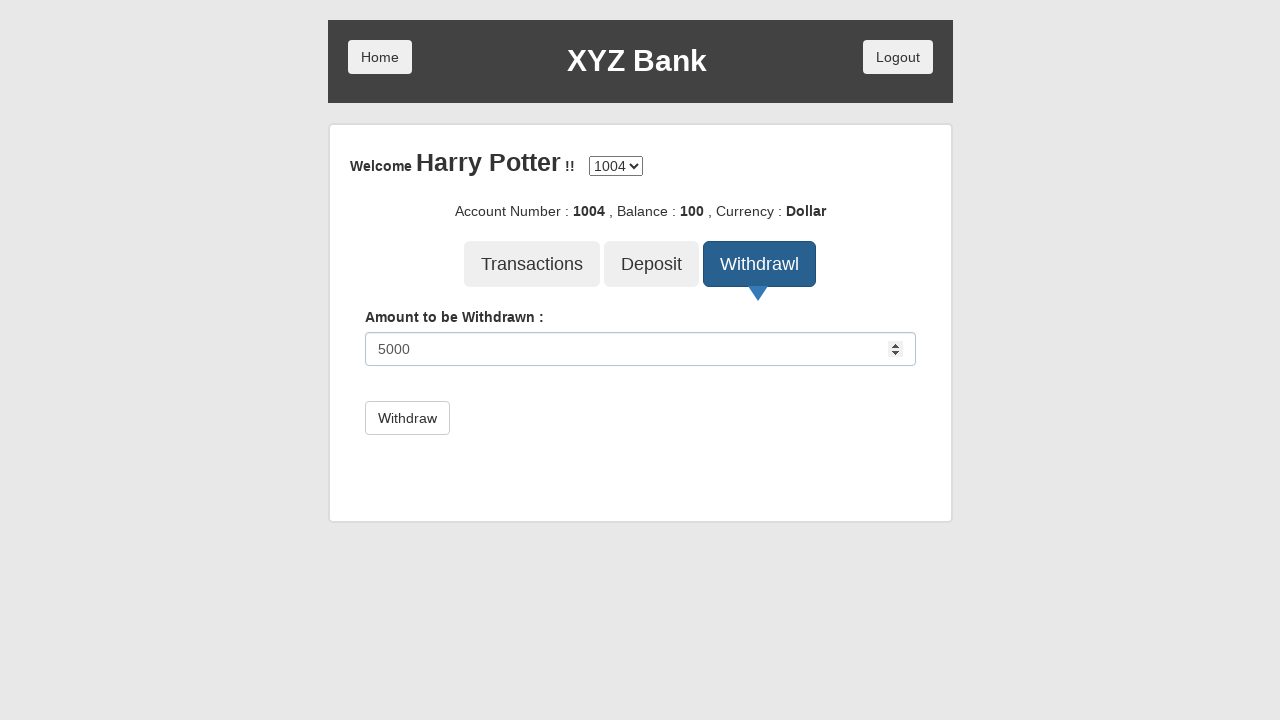

Attempted to submit withdrawal of $5000 at (407, 418) on [type='submit']
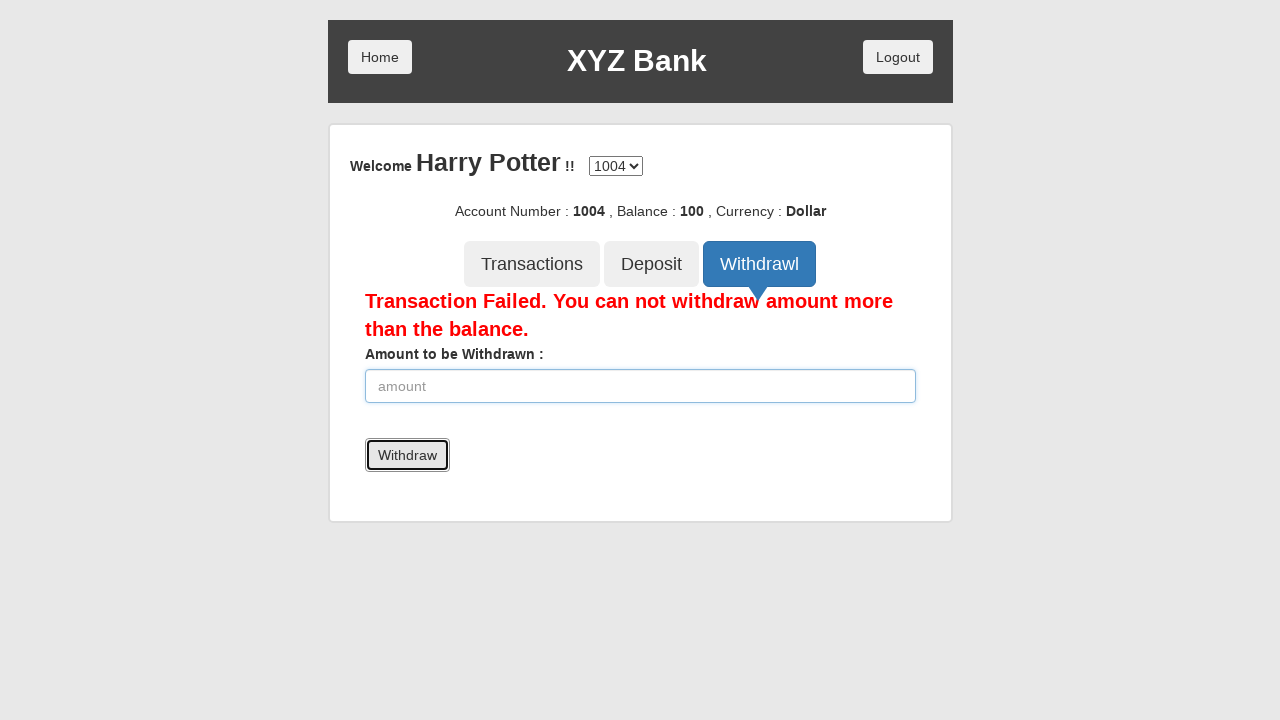

Error message displayed for insufficient balance
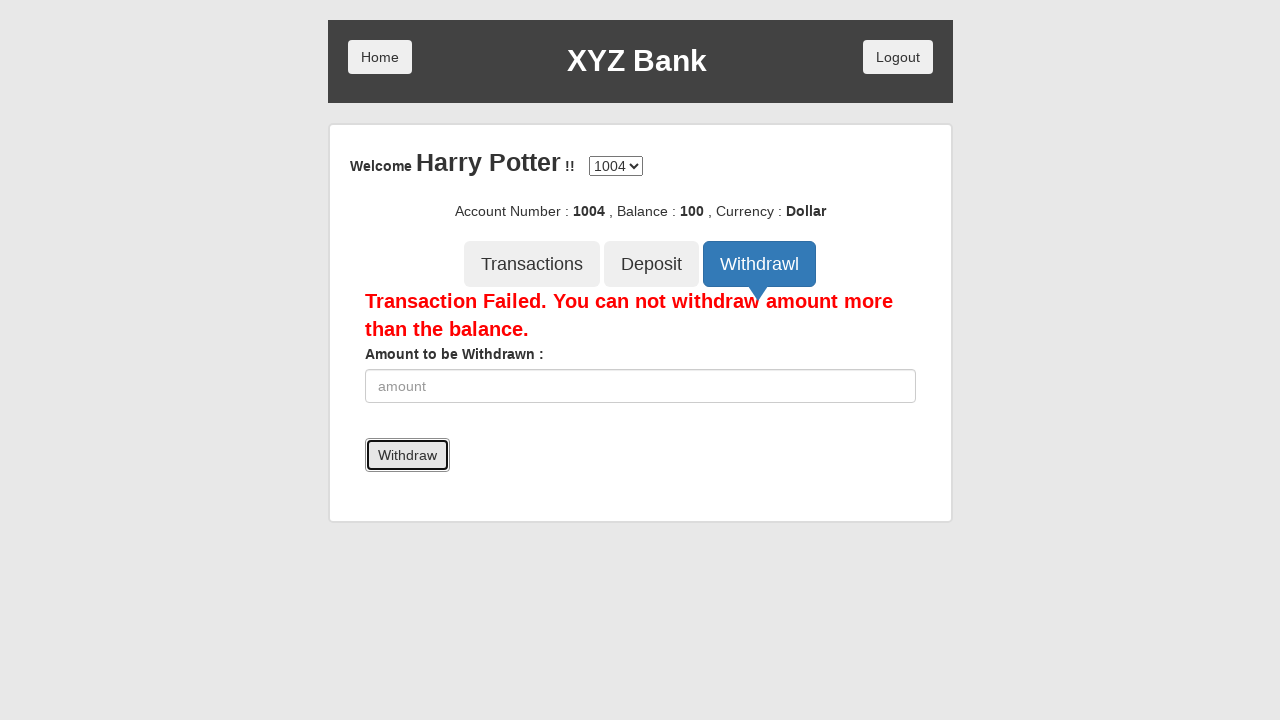

Entered withdrawal amount of $5 on [type='number']
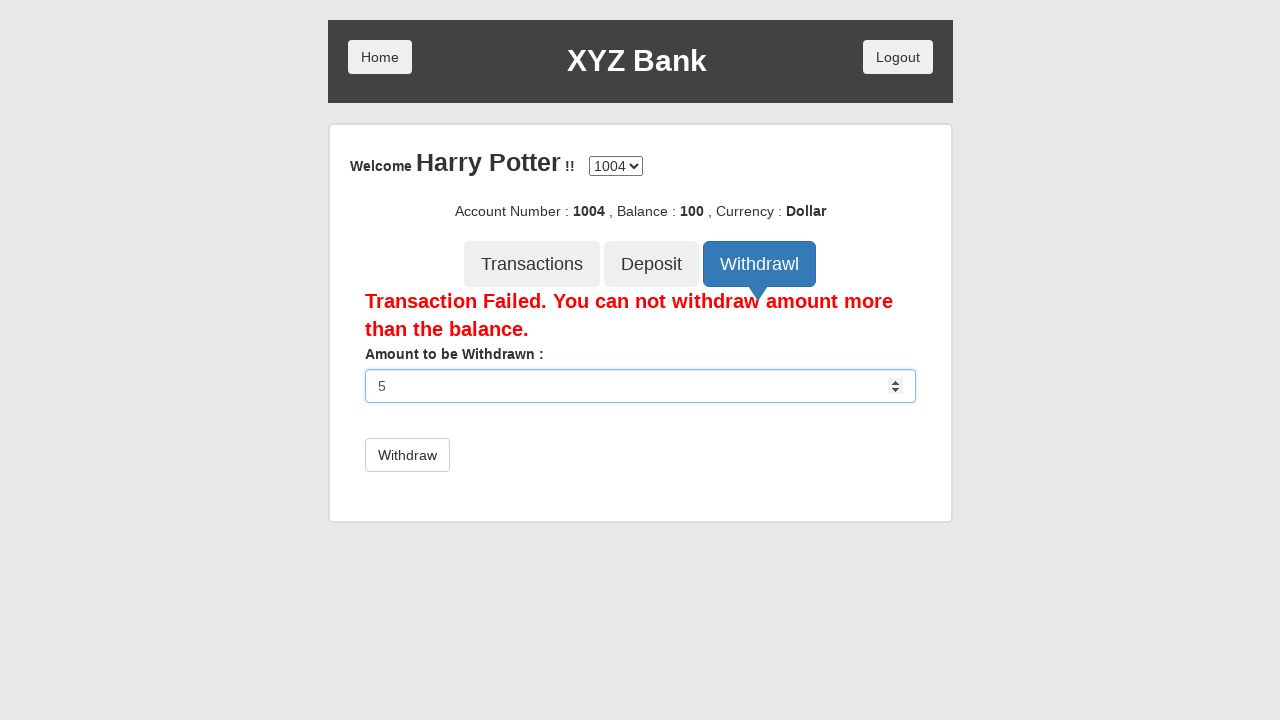

Submitted first successful withdrawal of $5 at (407, 455) on [type='submit']
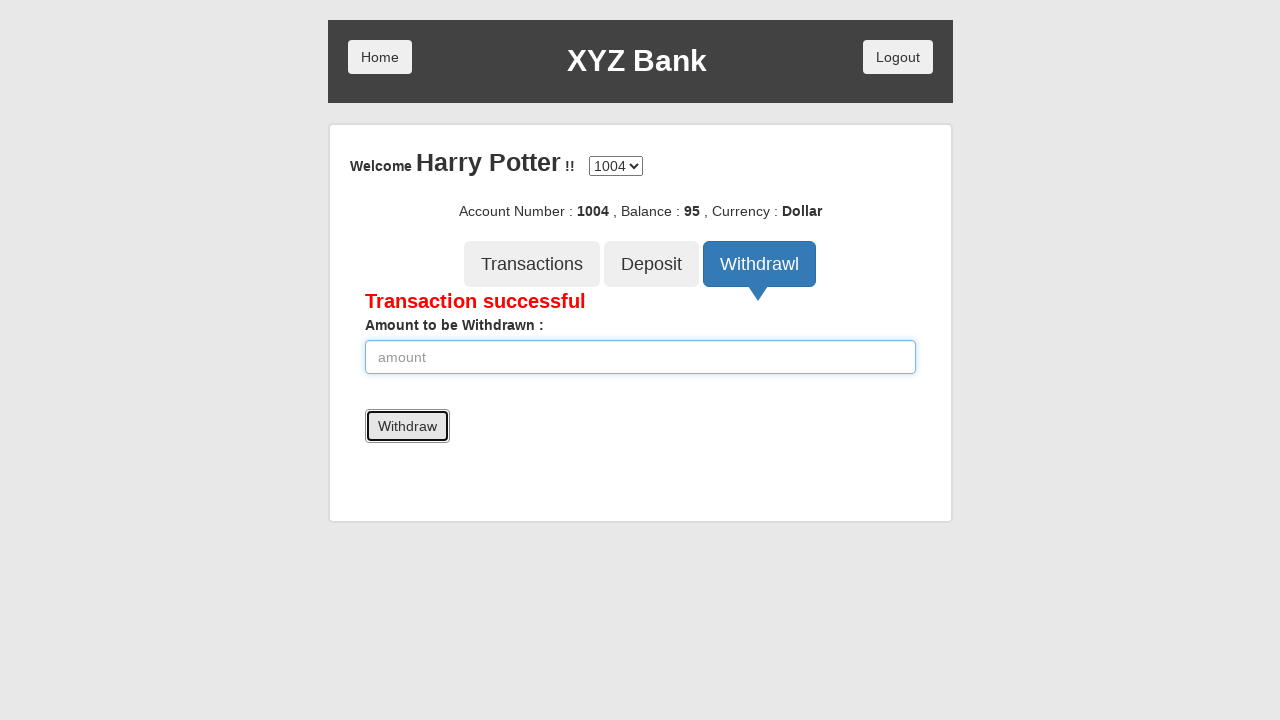

Entered second withdrawal amount of $5 on [type='number']
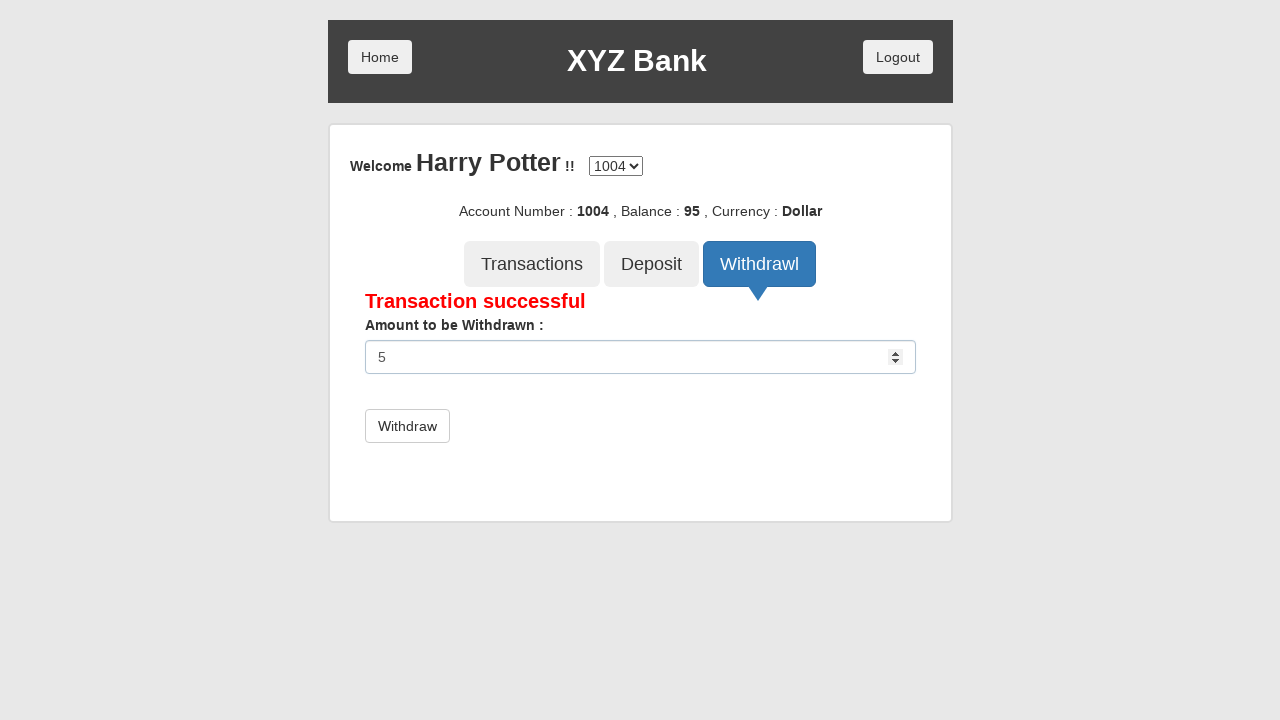

Submitted second withdrawal of $5 at (407, 426) on [type='submit']
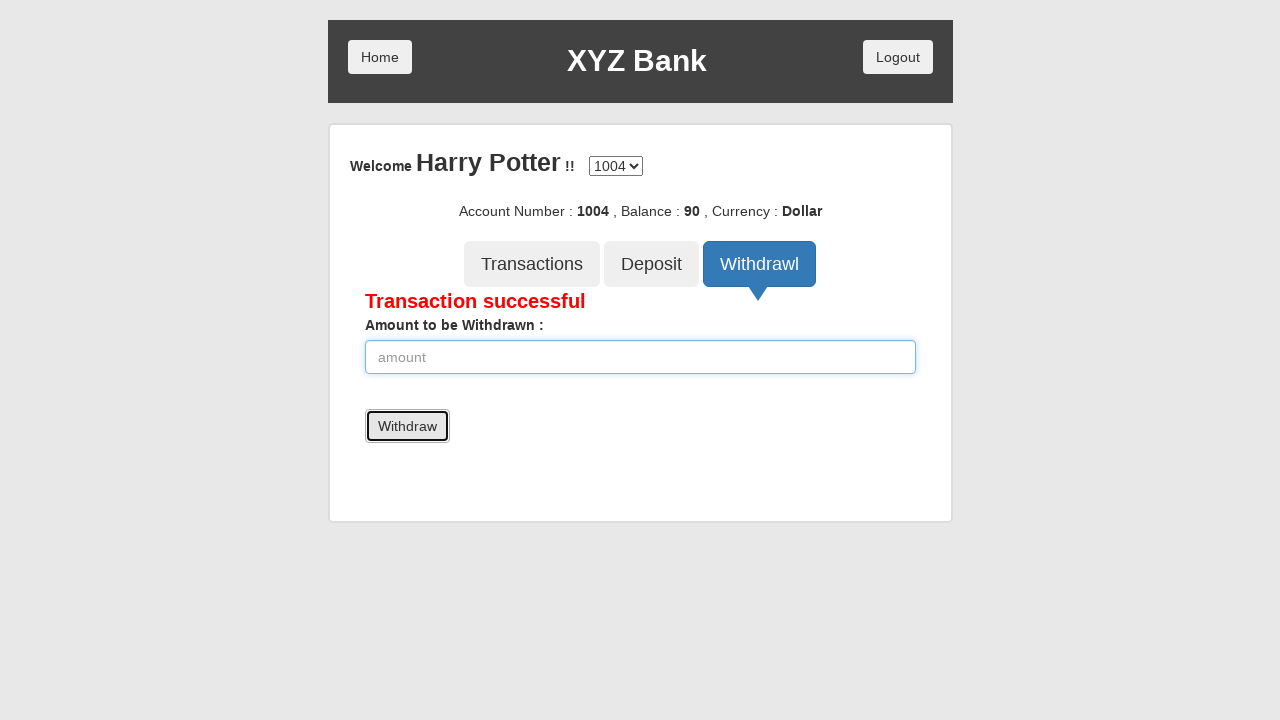

Clicked Transactions button to view history at (532, 264) on [ng-click='transactions()']
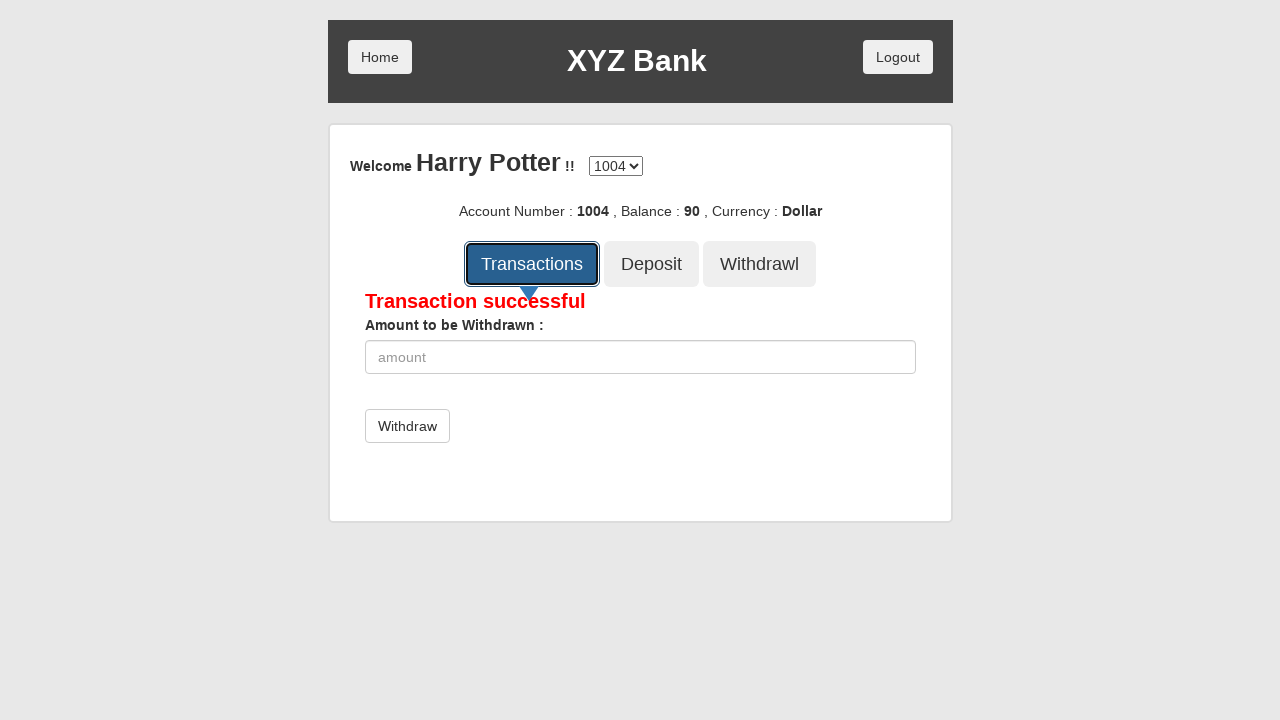

Reloaded page to load transaction table
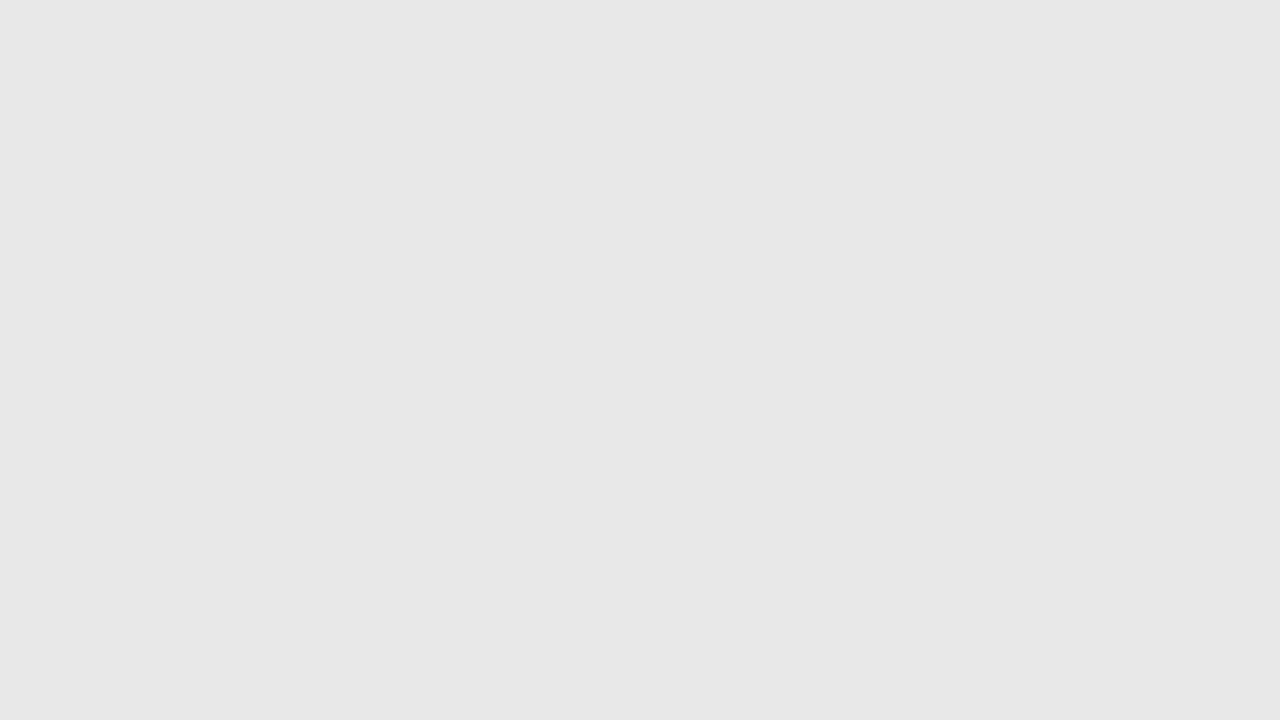

Transaction table loaded after page reload
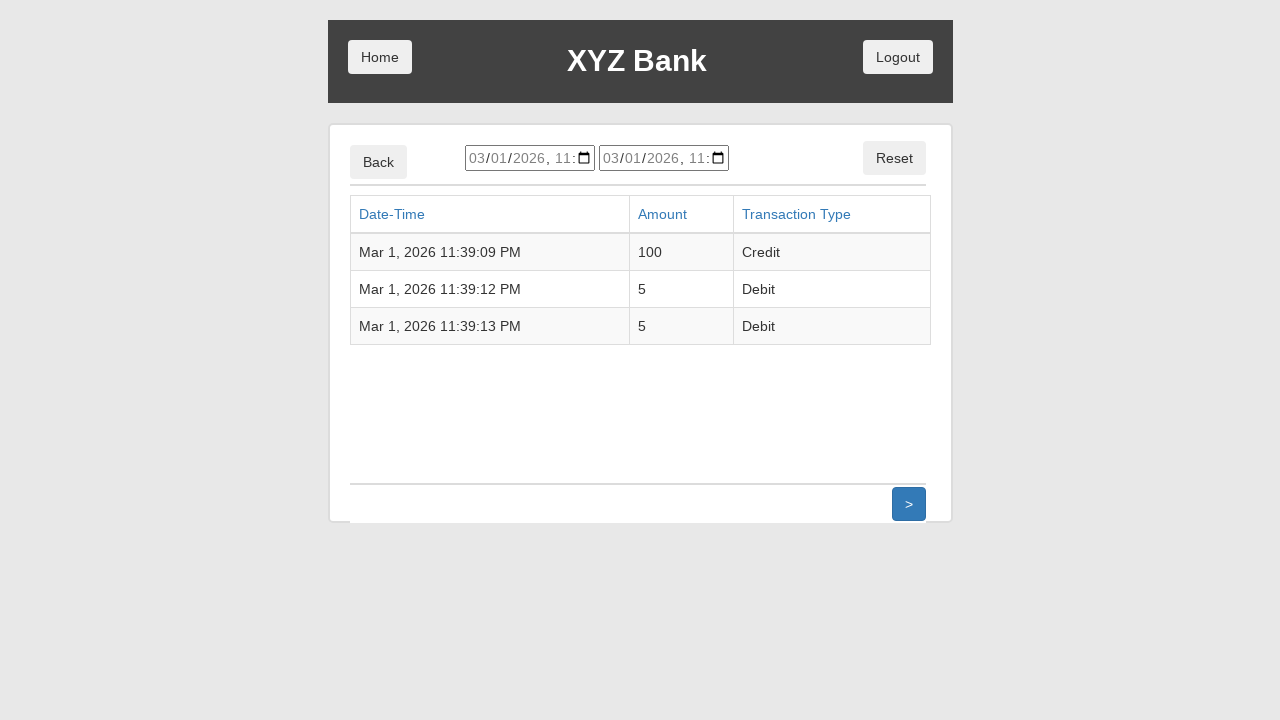

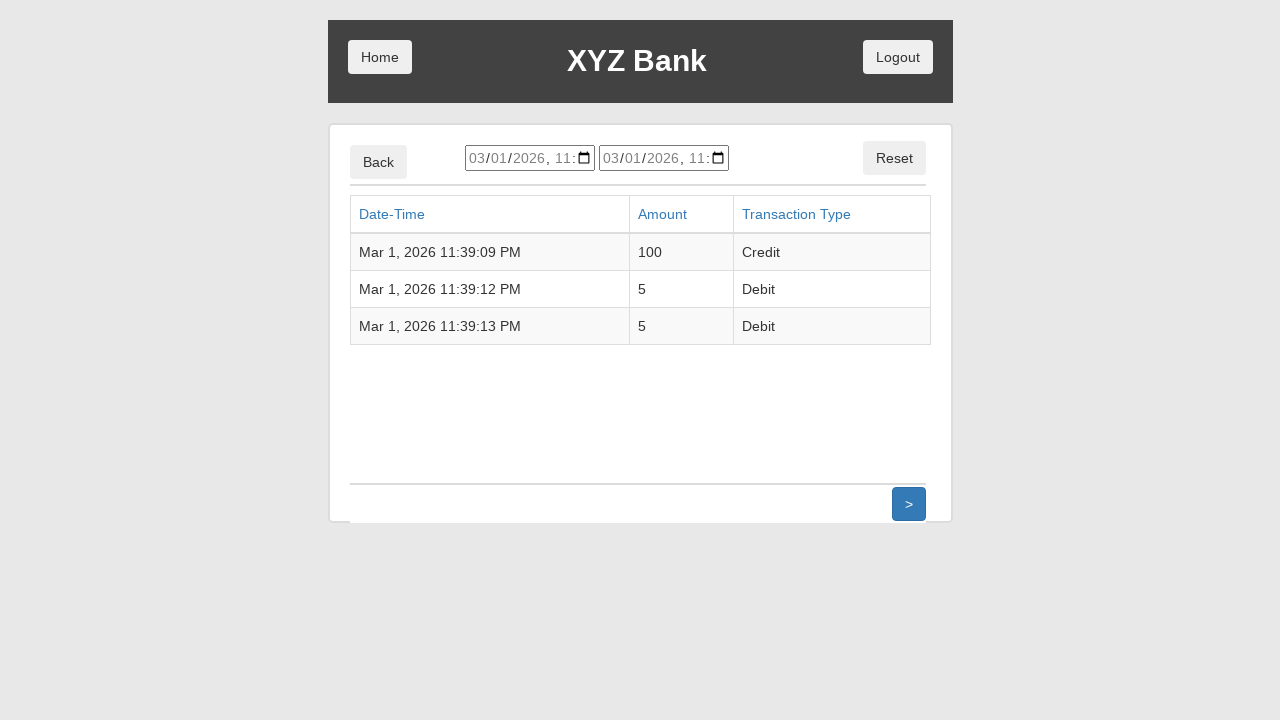